Reads existing cookies from the page and clicks the refresh cookies button to verify cookie display

Starting URL: https://bonigarcia.dev/selenium-webdriver-java/cookies.html

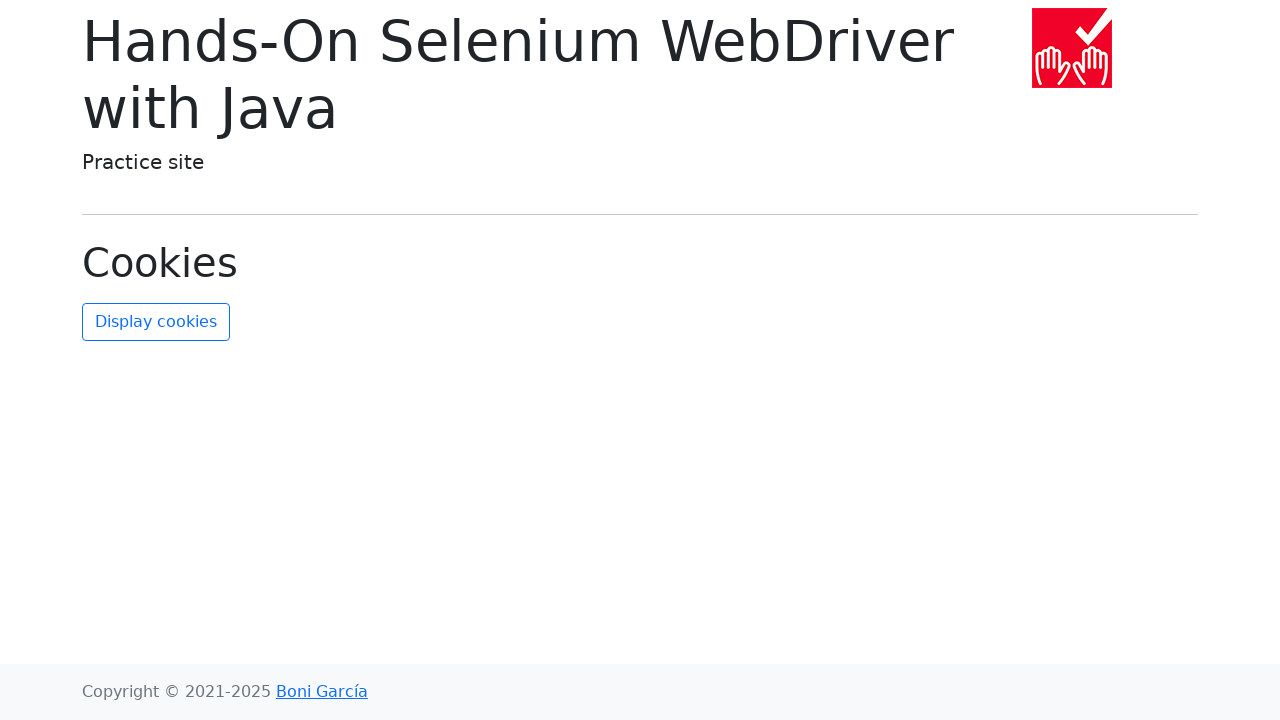

Retrieved cookies from context
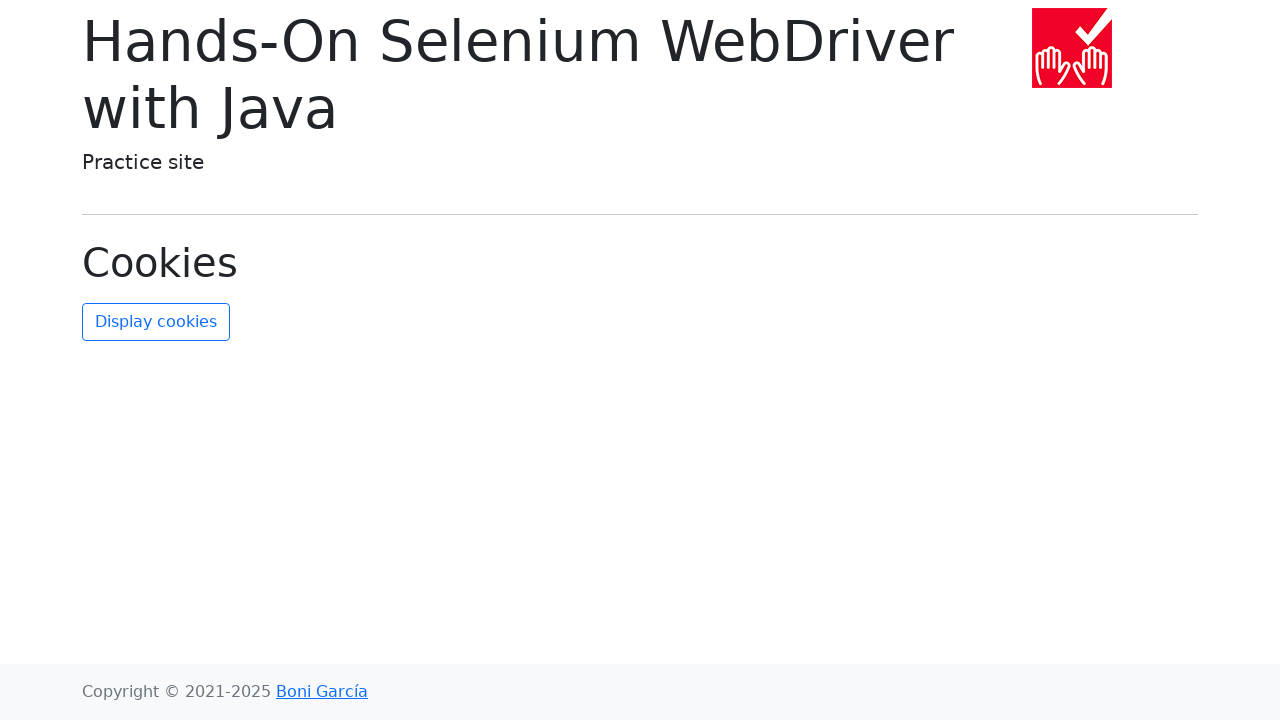

Verified that exactly 2 cookies exist
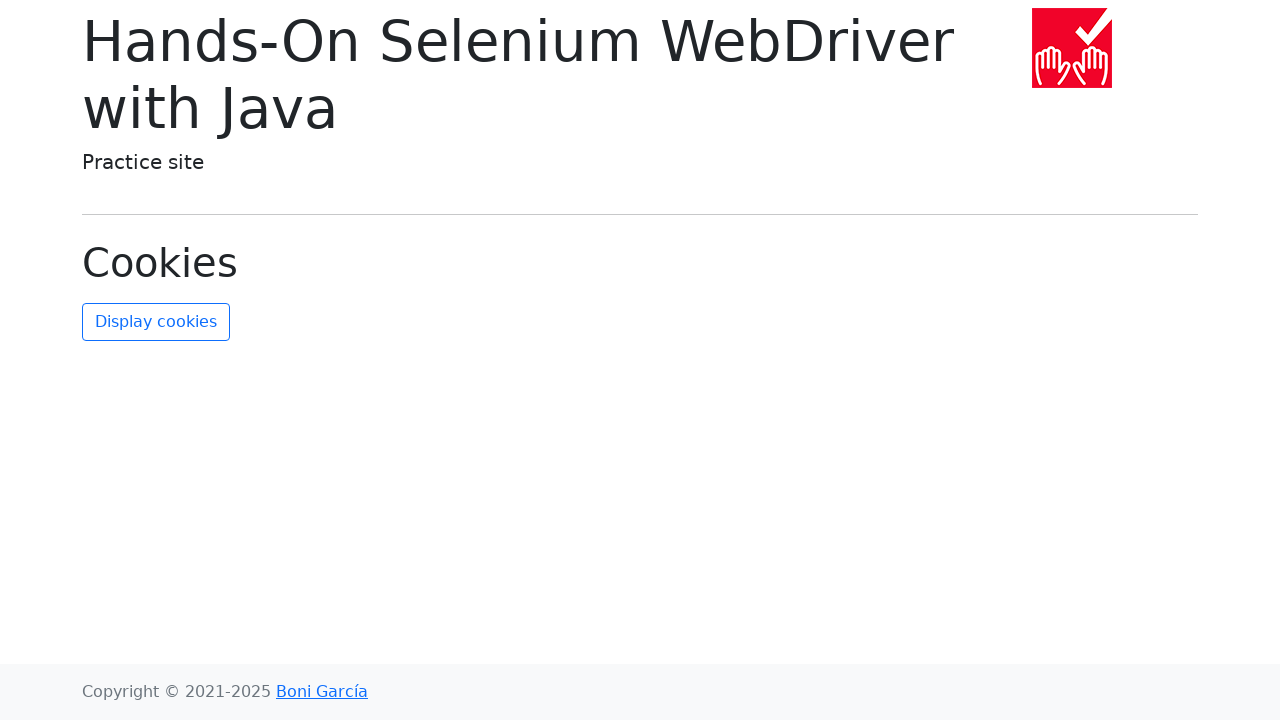

Found username cookie in cookie list
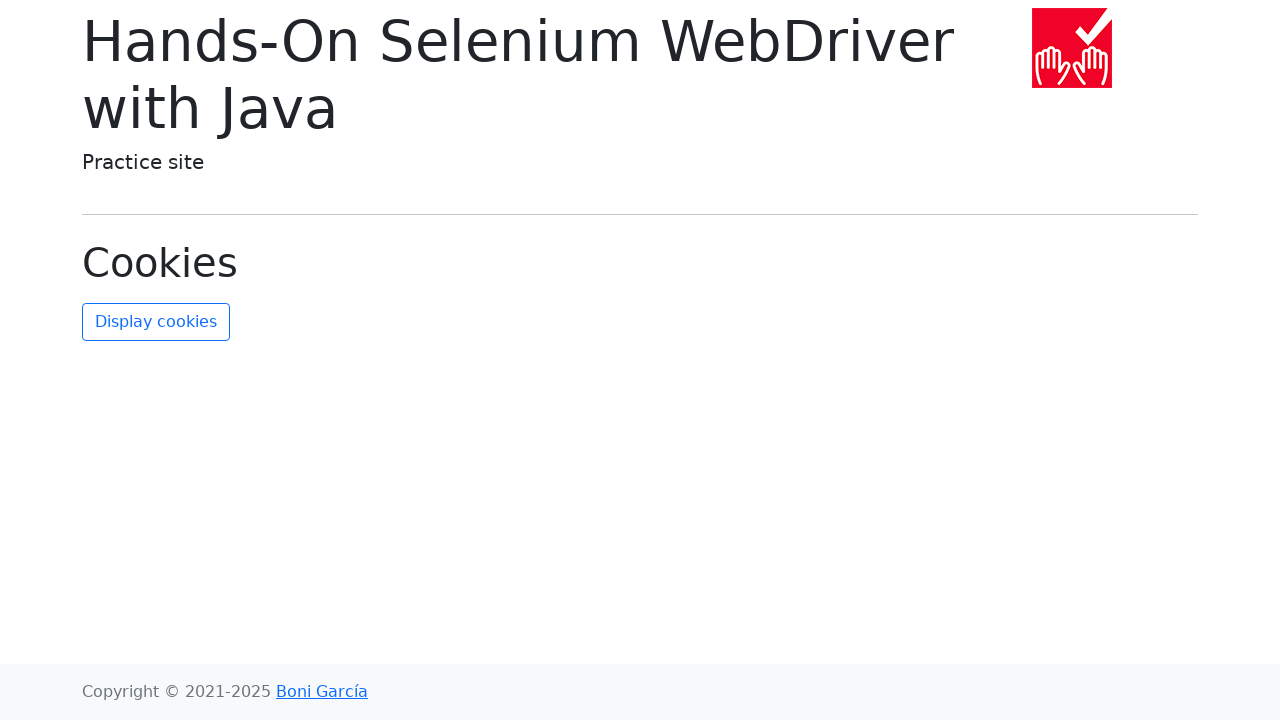

Verified username cookie value is 'John Doe'
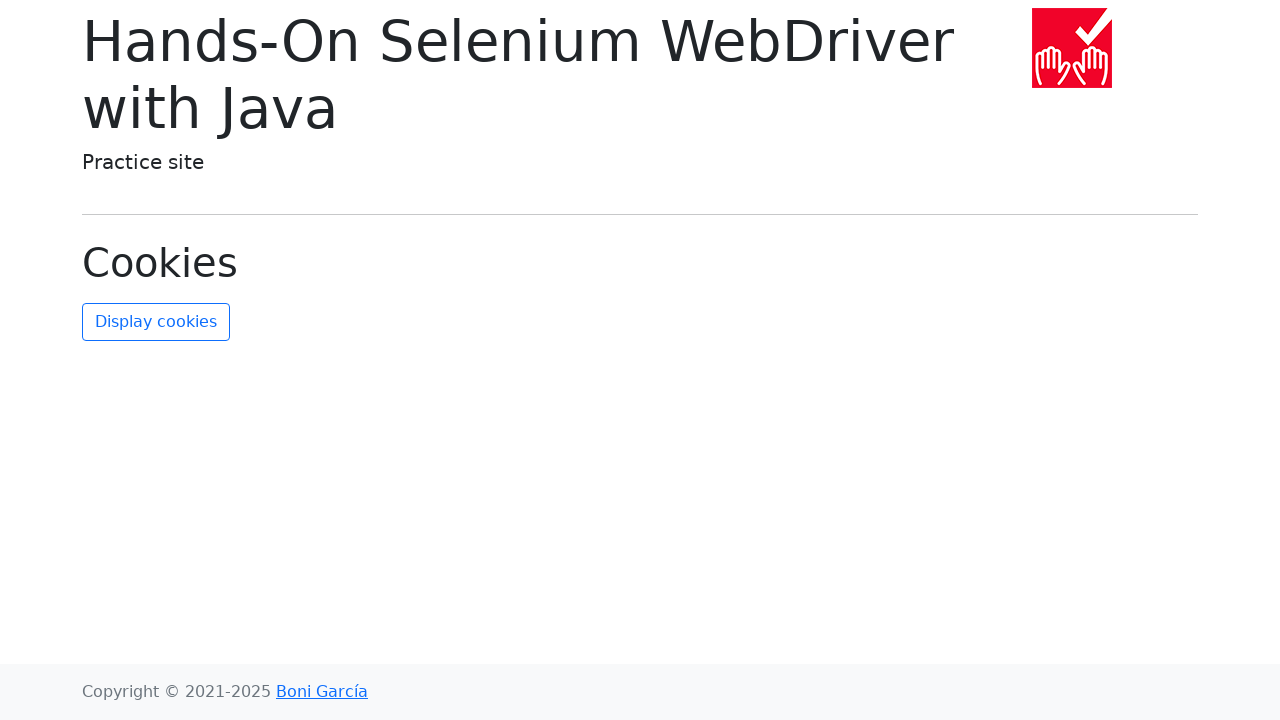

Clicked refresh cookies button to update cookie display at (156, 322) on #refresh-cookies
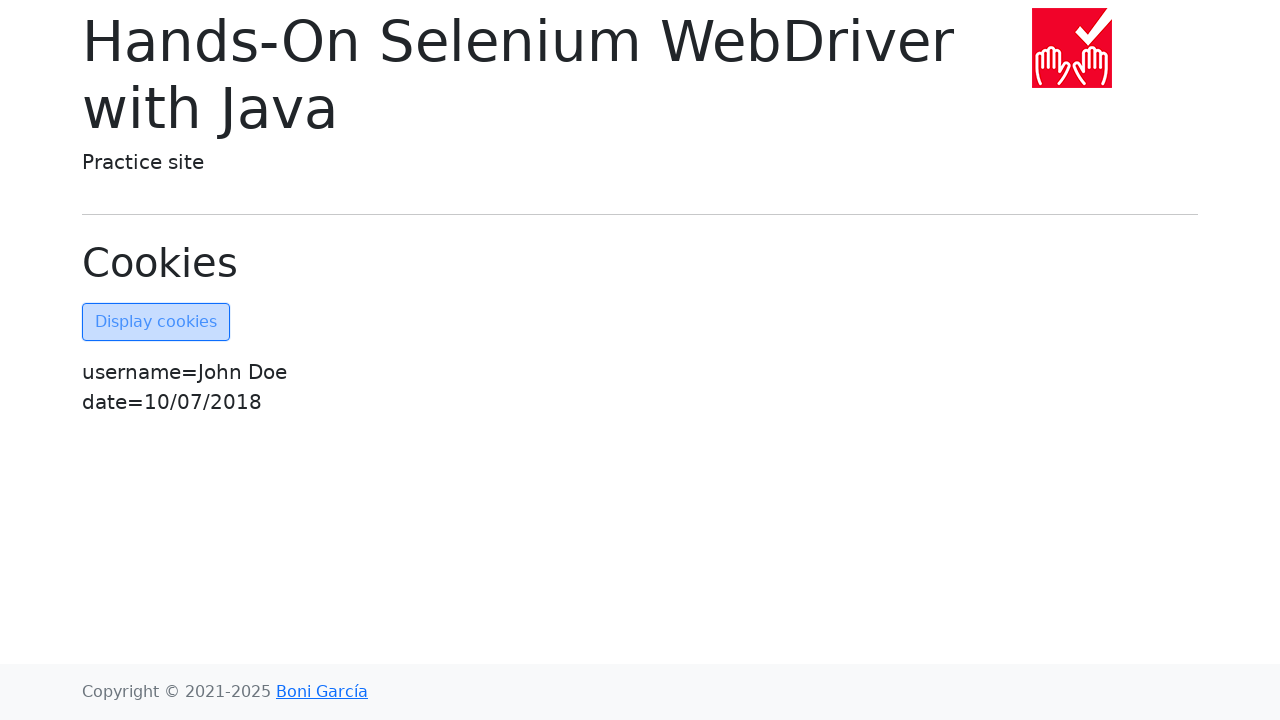

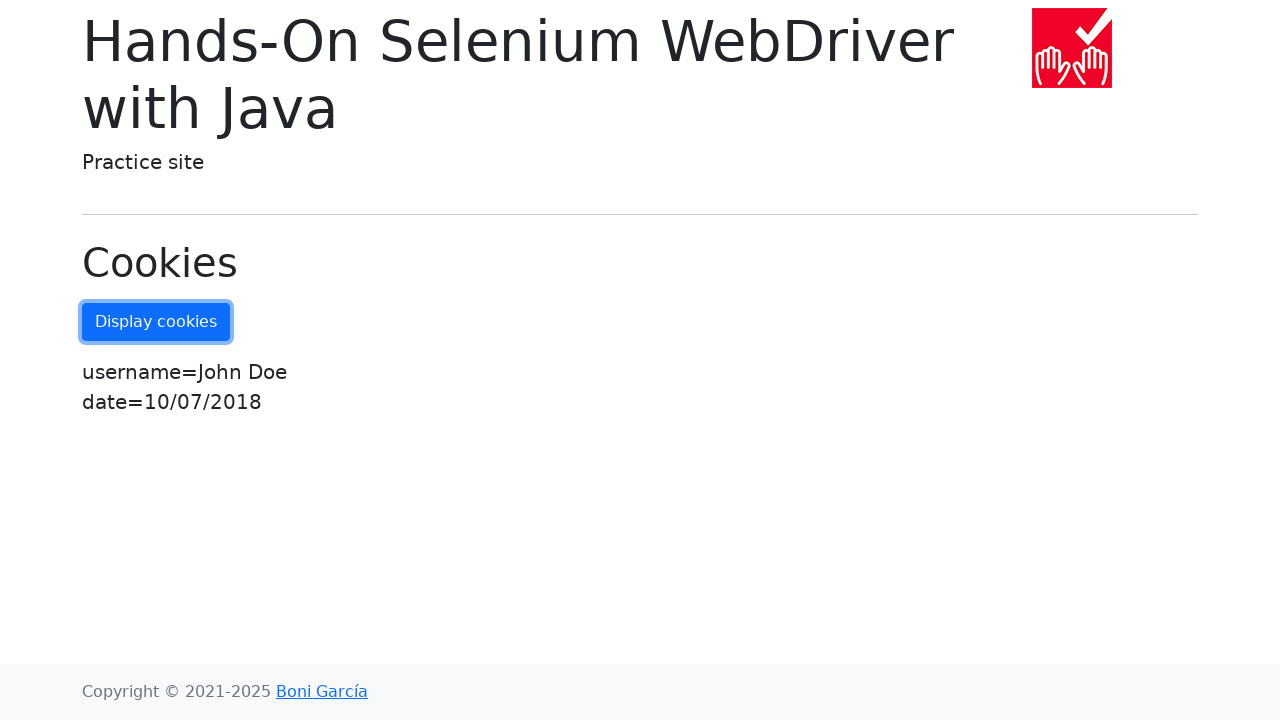